Tests a dynamic pricing page by waiting for a specific price, then solving a math problem and submitting the answer

Starting URL: http://suninjuly.github.io/explicit_wait2.html

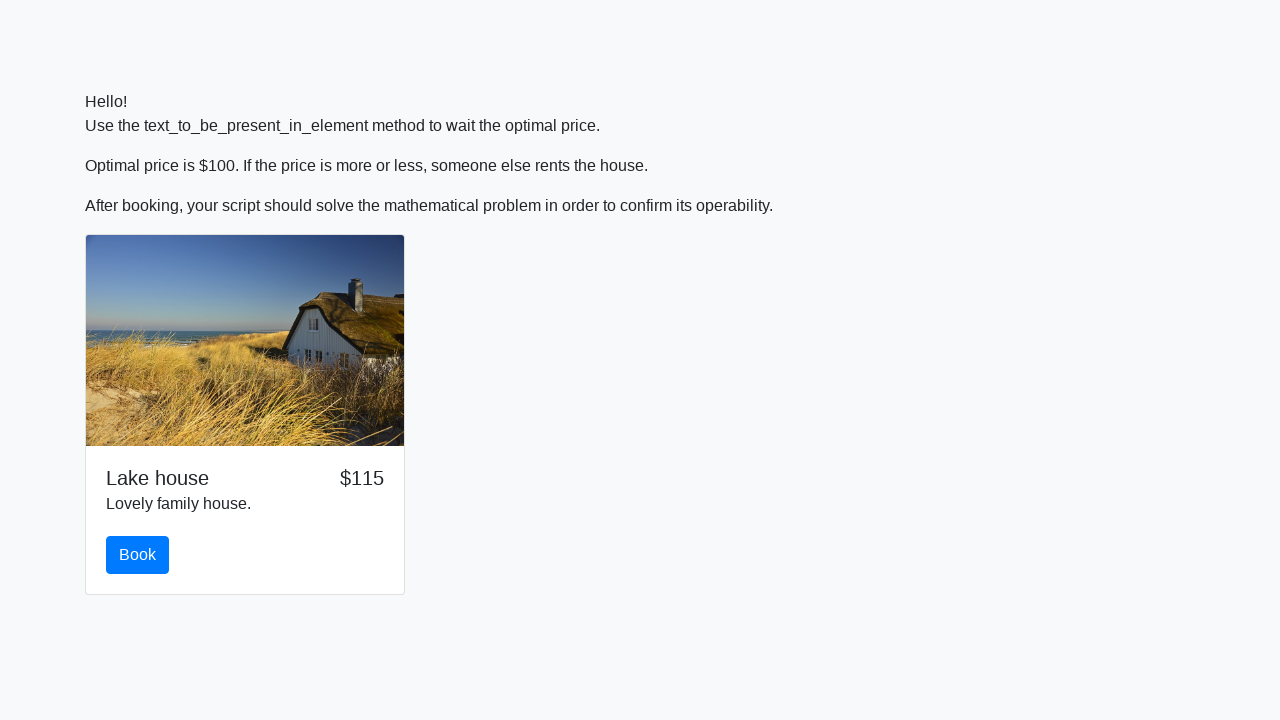

Waited for dynamic price to reach 100
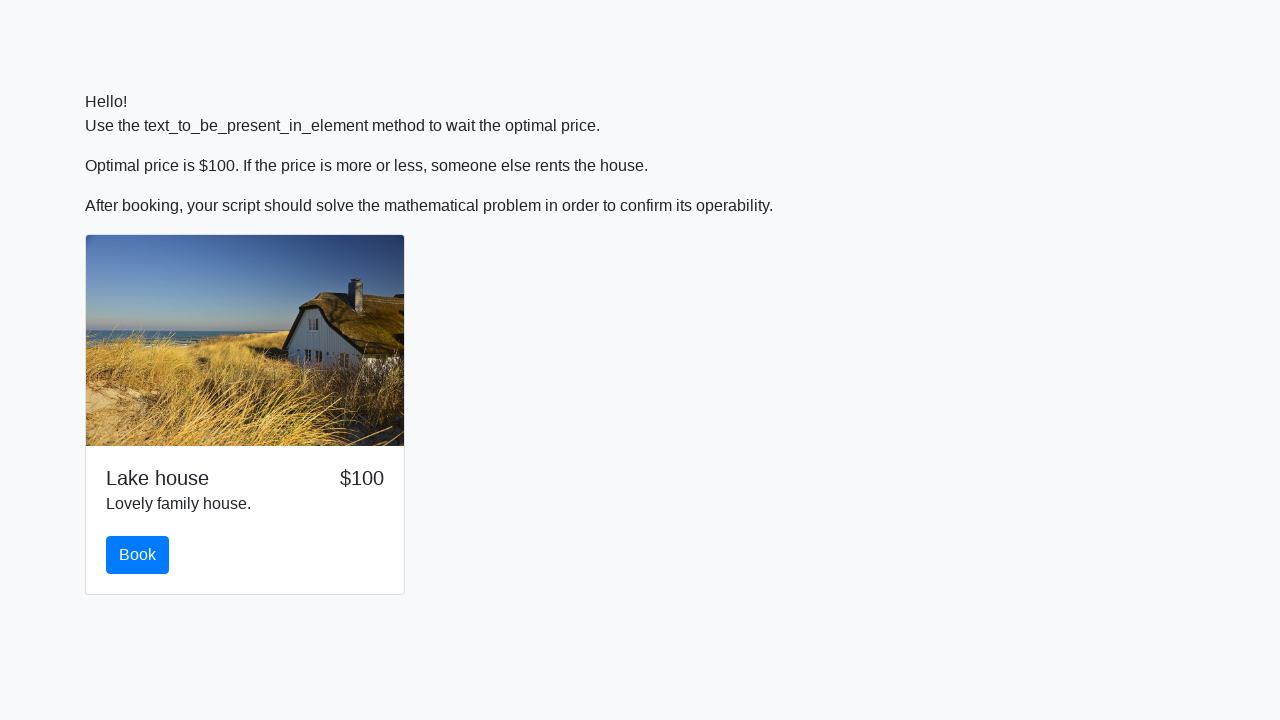

Clicked the book button at (138, 555) on #book
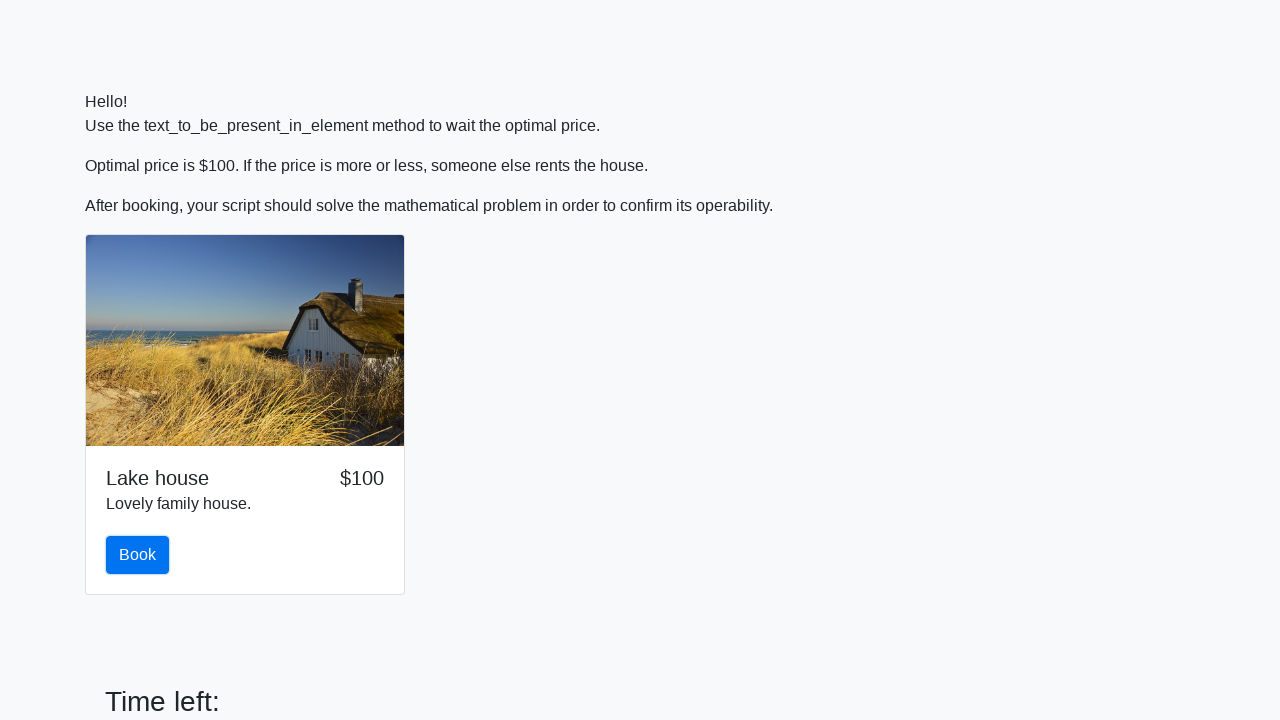

Retrieved input value for calculation: 807
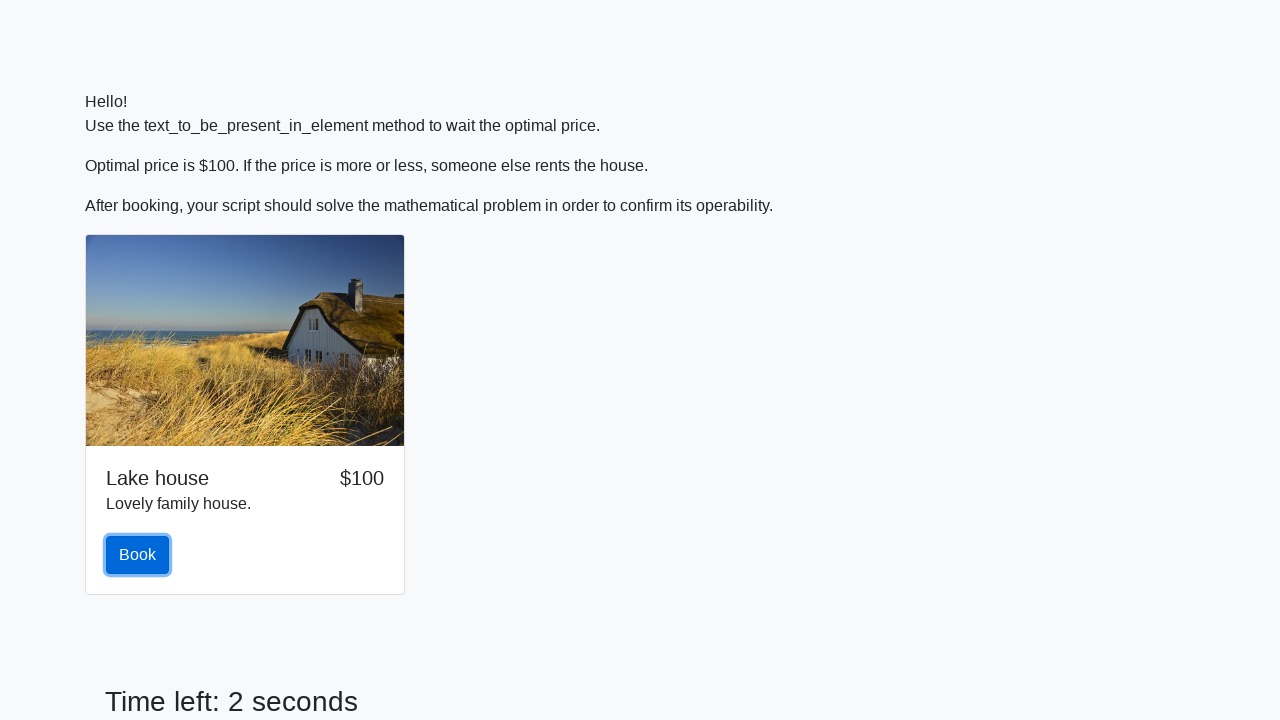

Calculated and filled answer field with: 1.516142881559993 on #answer
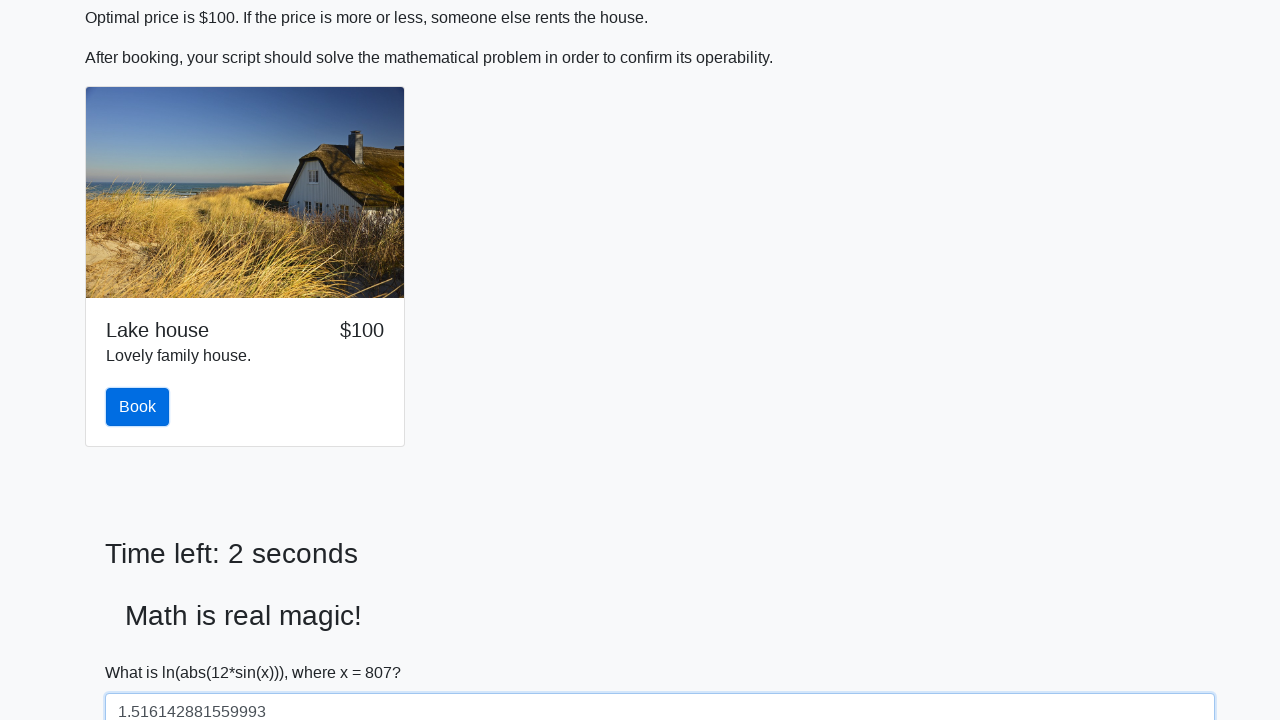

Clicked the solve button to submit the answer at (143, 651) on #solve
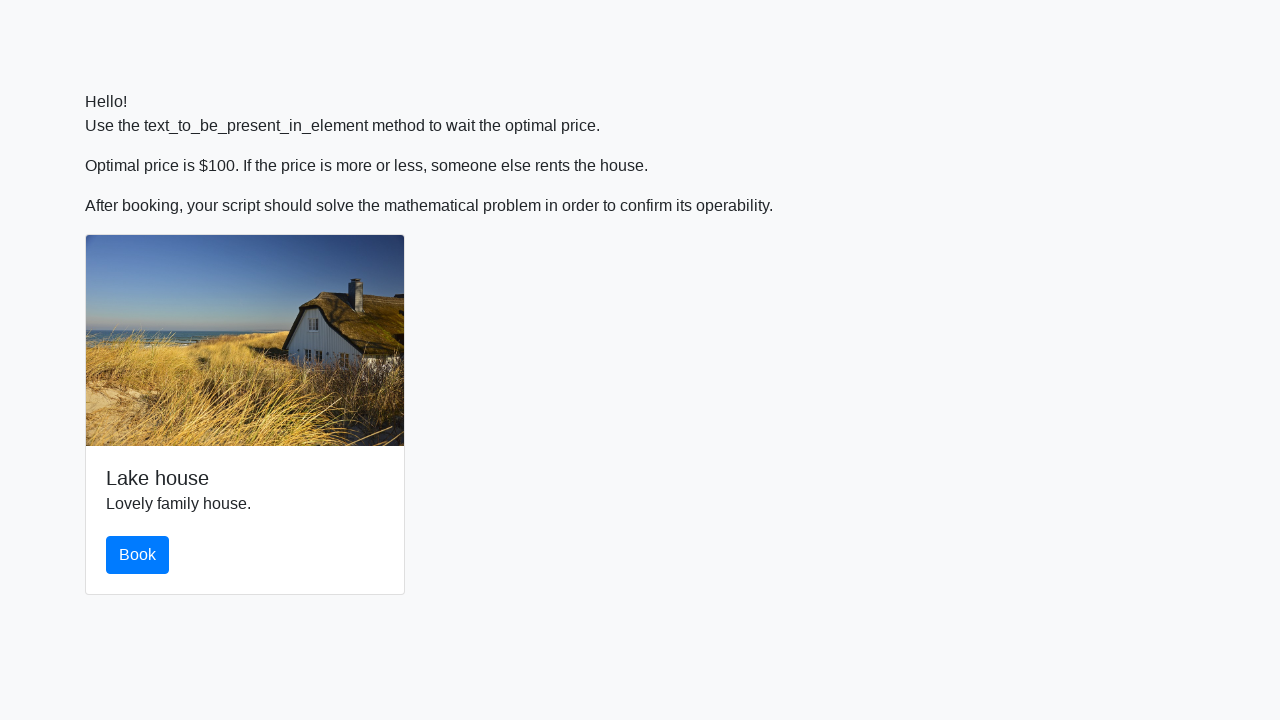

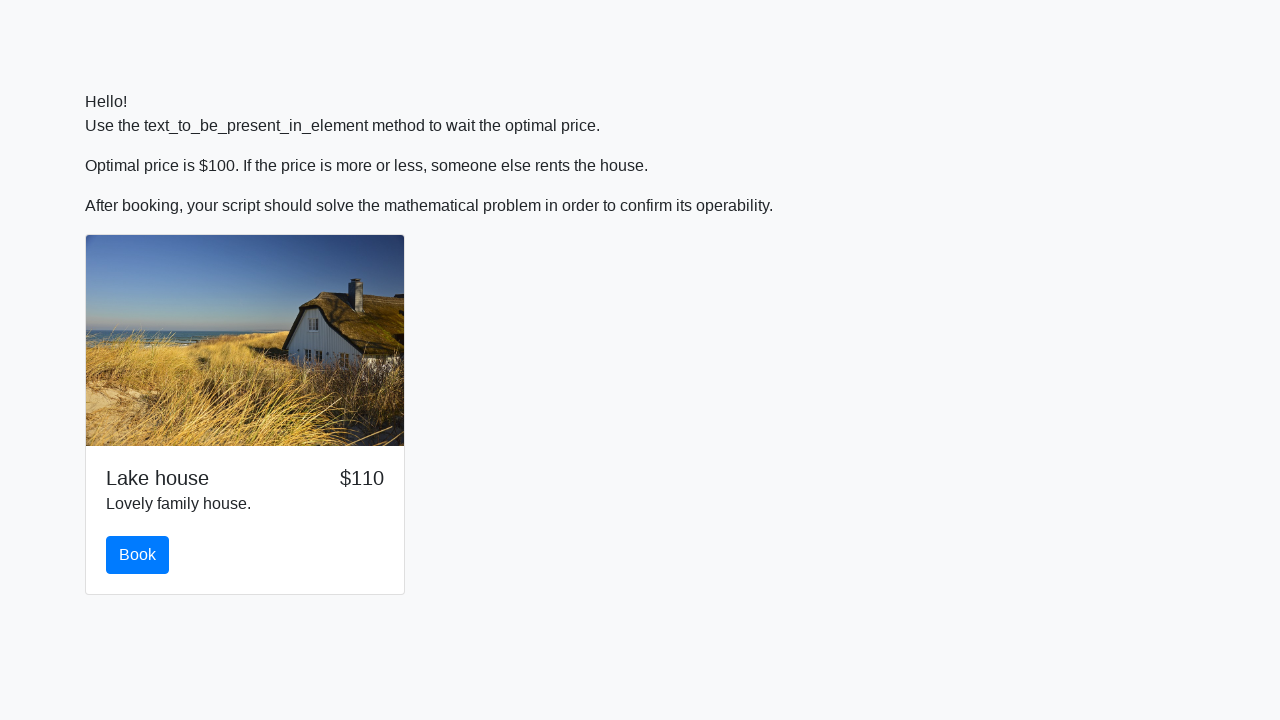